Hovers over the Live tab and clicks on App Automate option

Starting URL: https://www.browserstack.com/

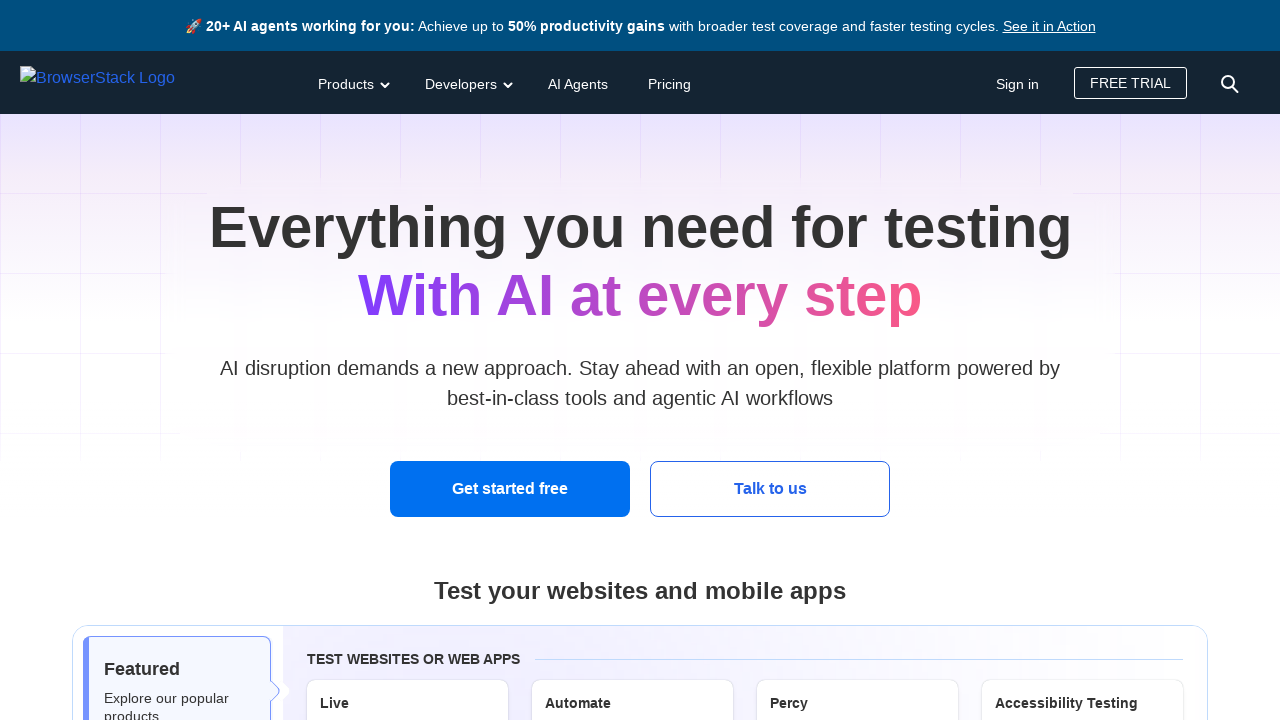

Hovered over Live tab at (405, 704) on h4.product-section__content-title >> nth=0
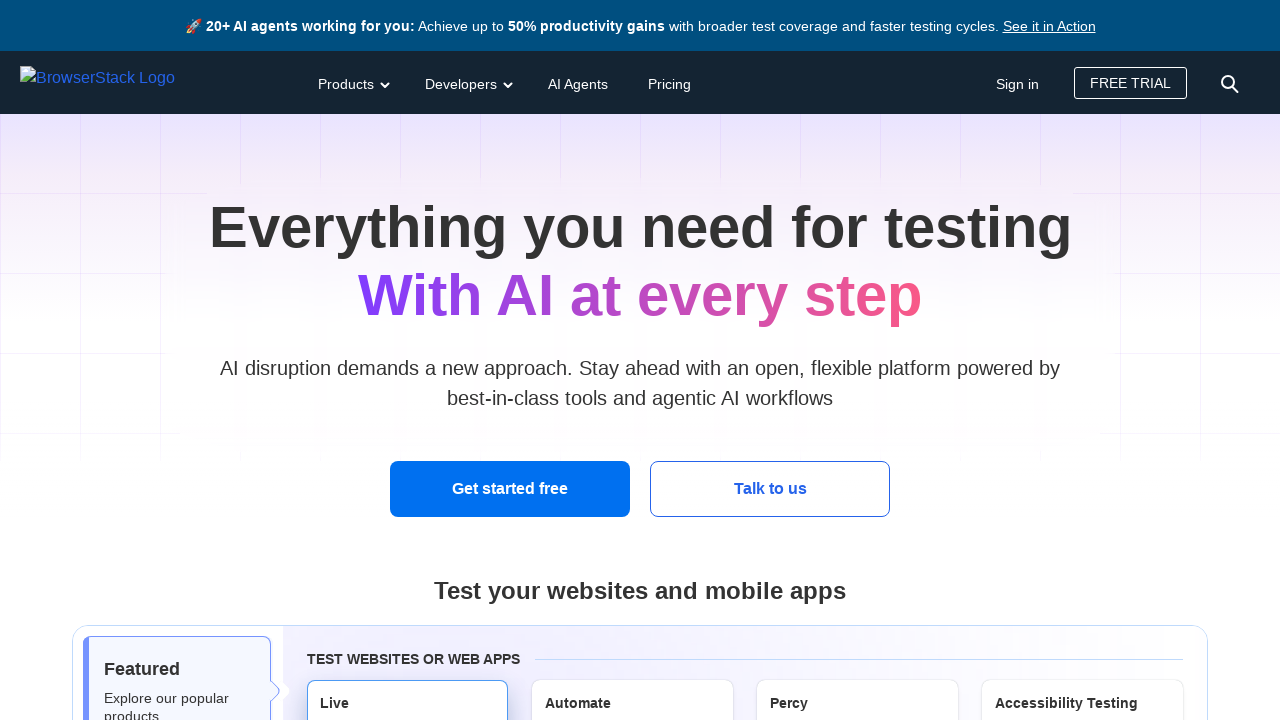

Clicked on App Automate option at (610, 360) on span.product-section__content-desc >> nth=1
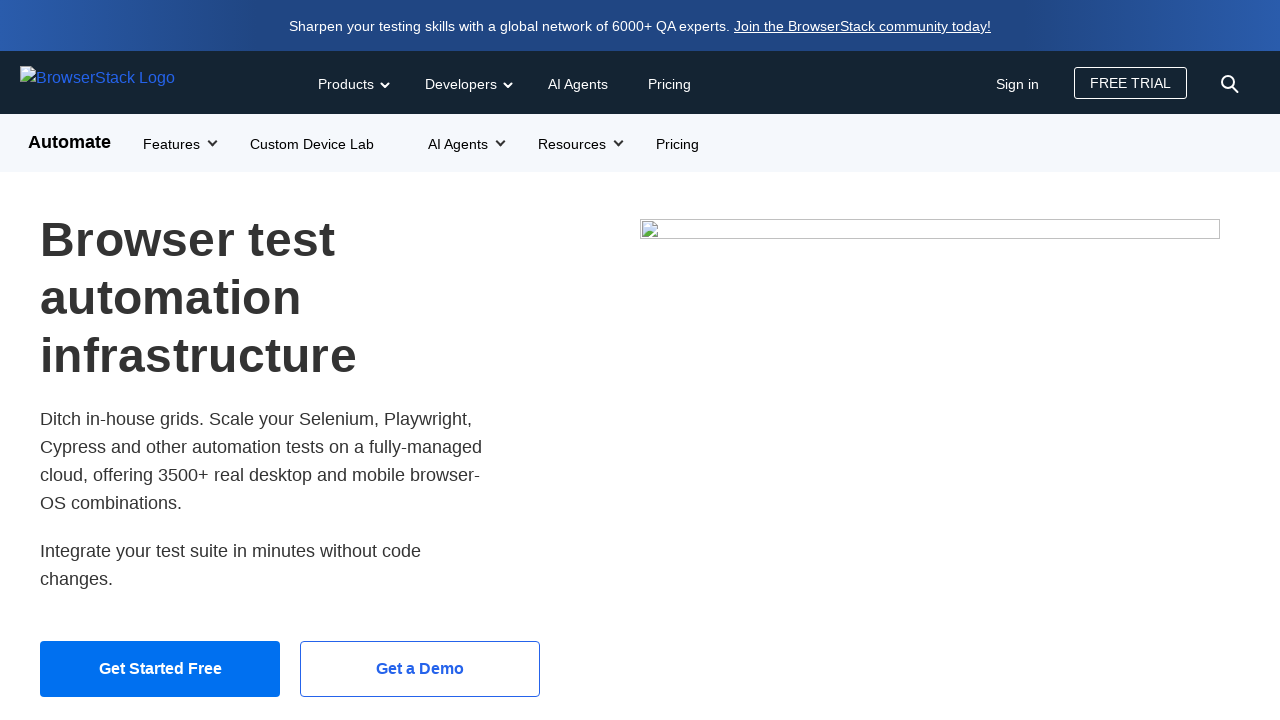

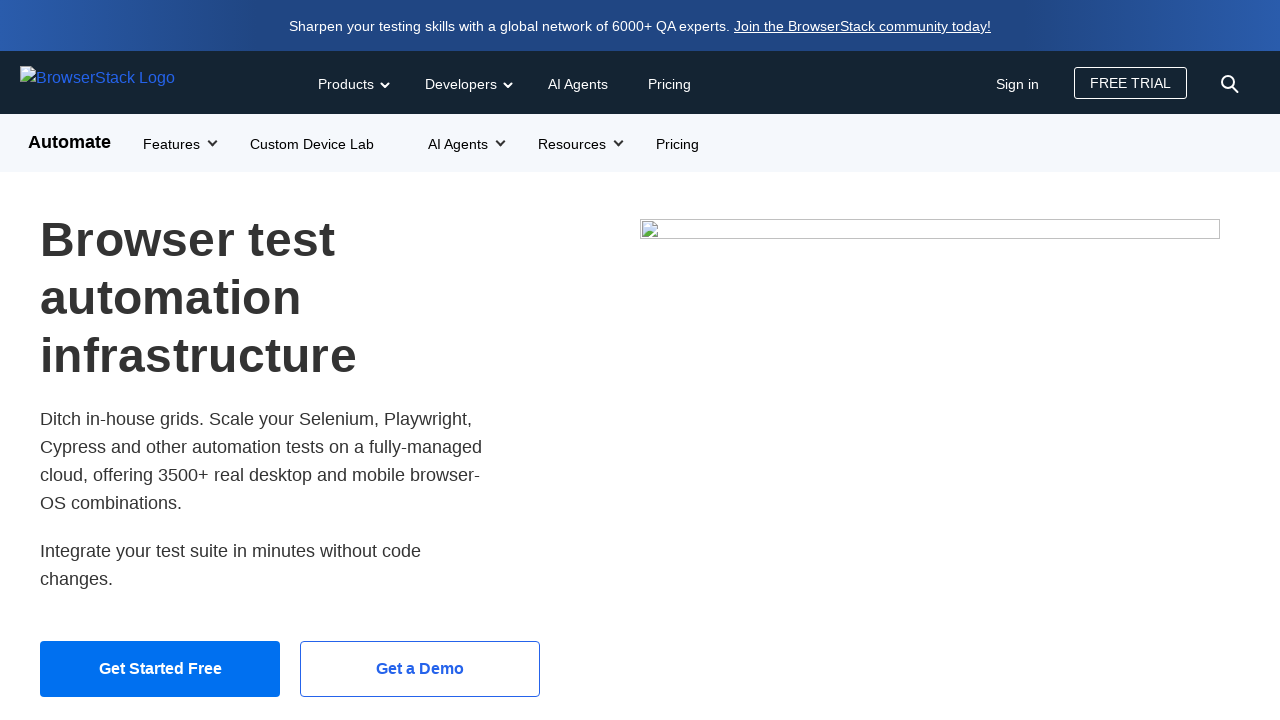